Tests a math problem form by reading a value, calculating a result using a mathematical function, filling the answer field, selecting checkbox and radiobutton options, and submitting the form

Starting URL: http://suninjuly.github.io/math.html

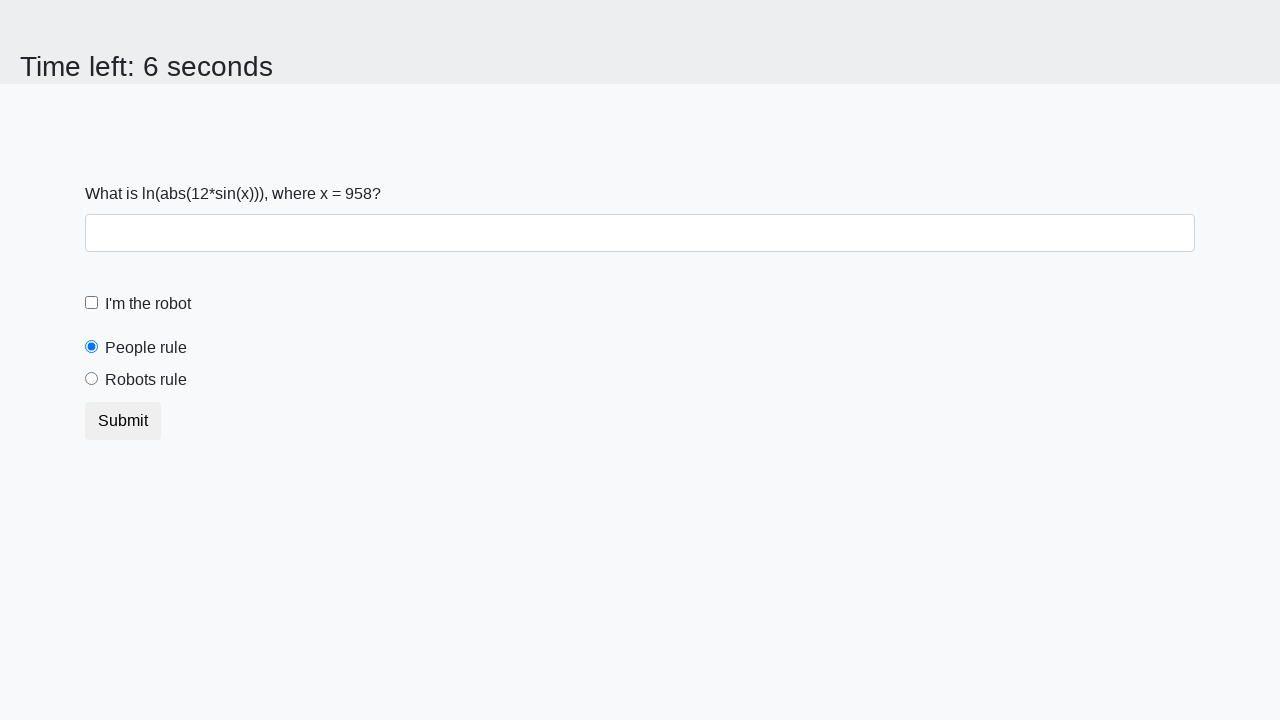

Located the input value element
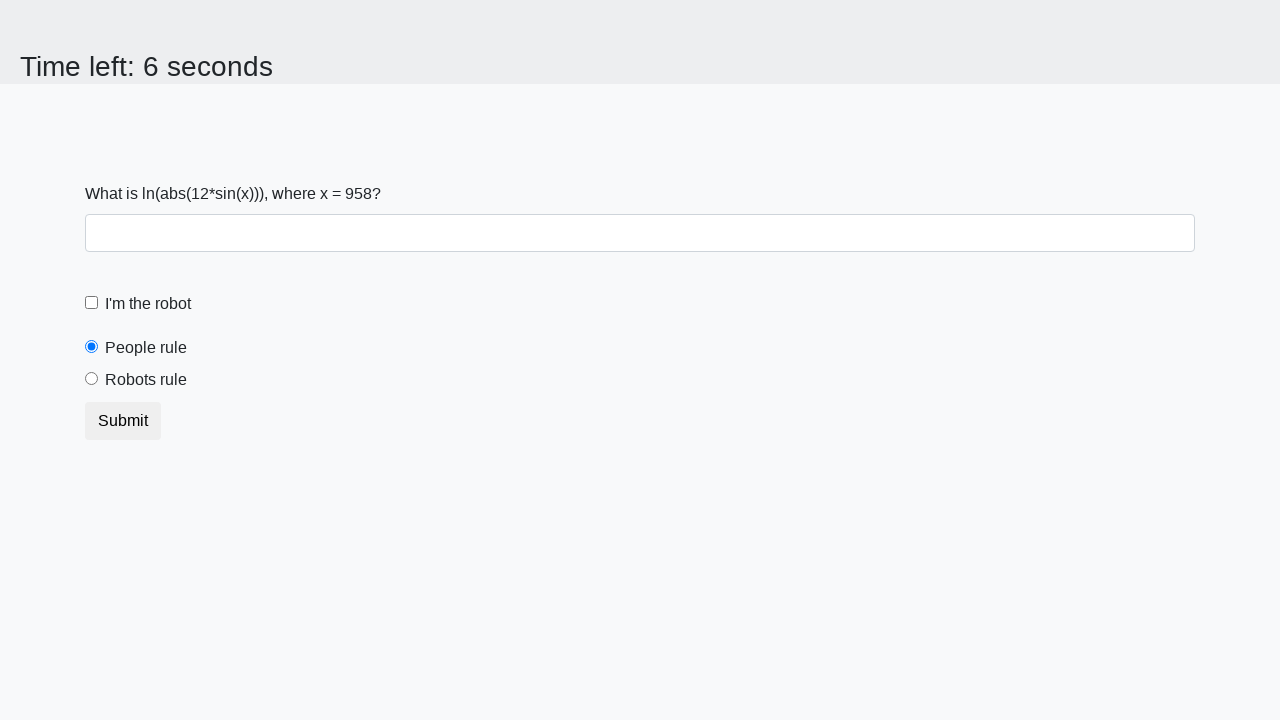

Read variable x value from page
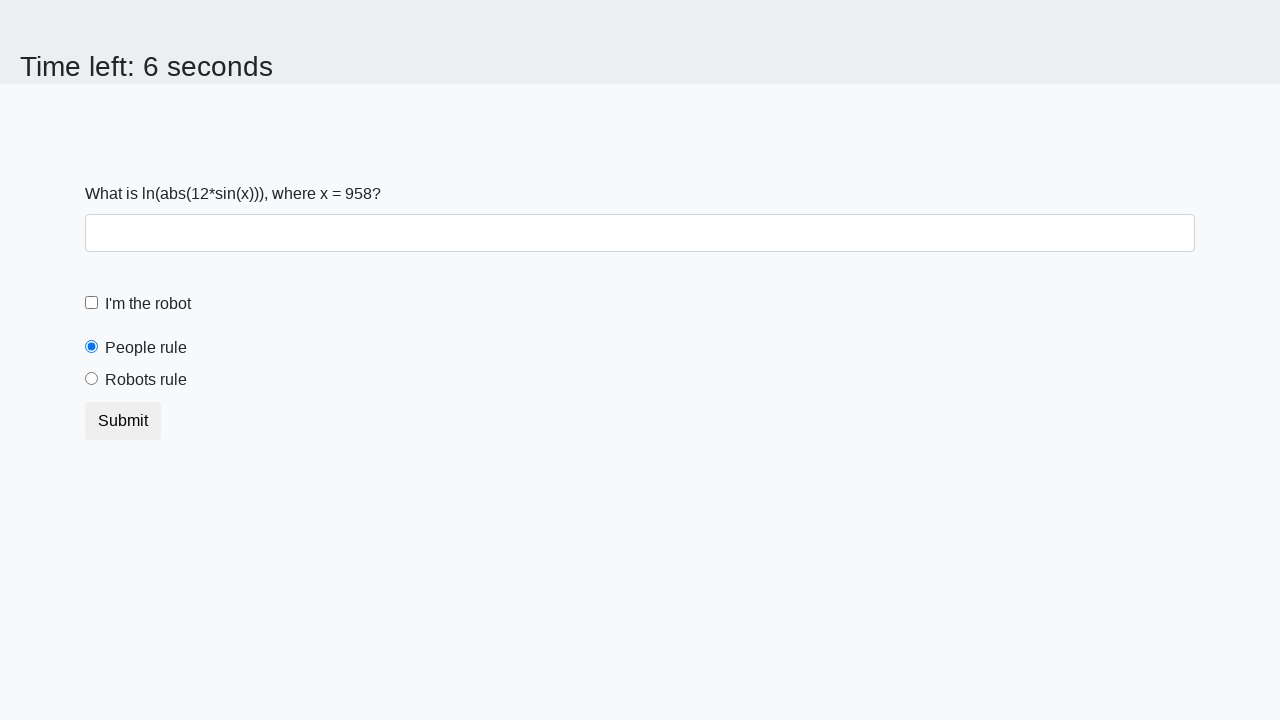

Calculated result using mathematical function: y = 0.7958456435145973
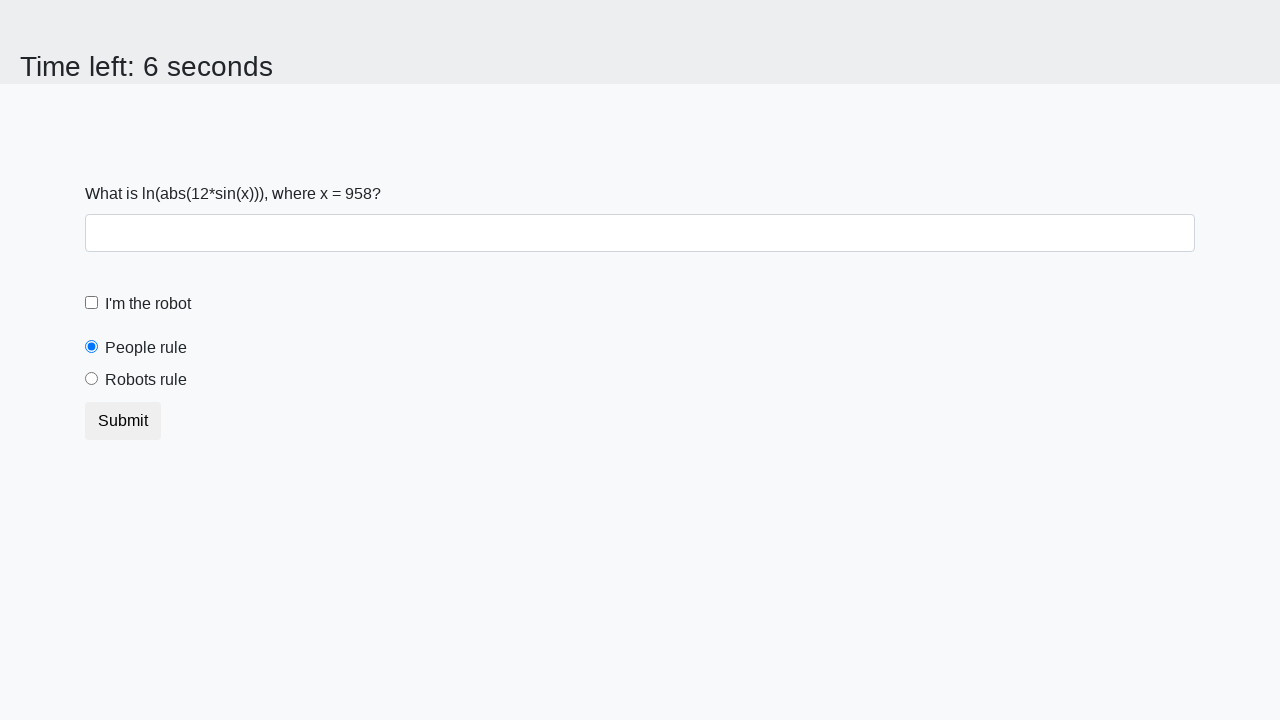

Filled answer field with calculated value: 0.7958456435145973 on input#answer.form-control
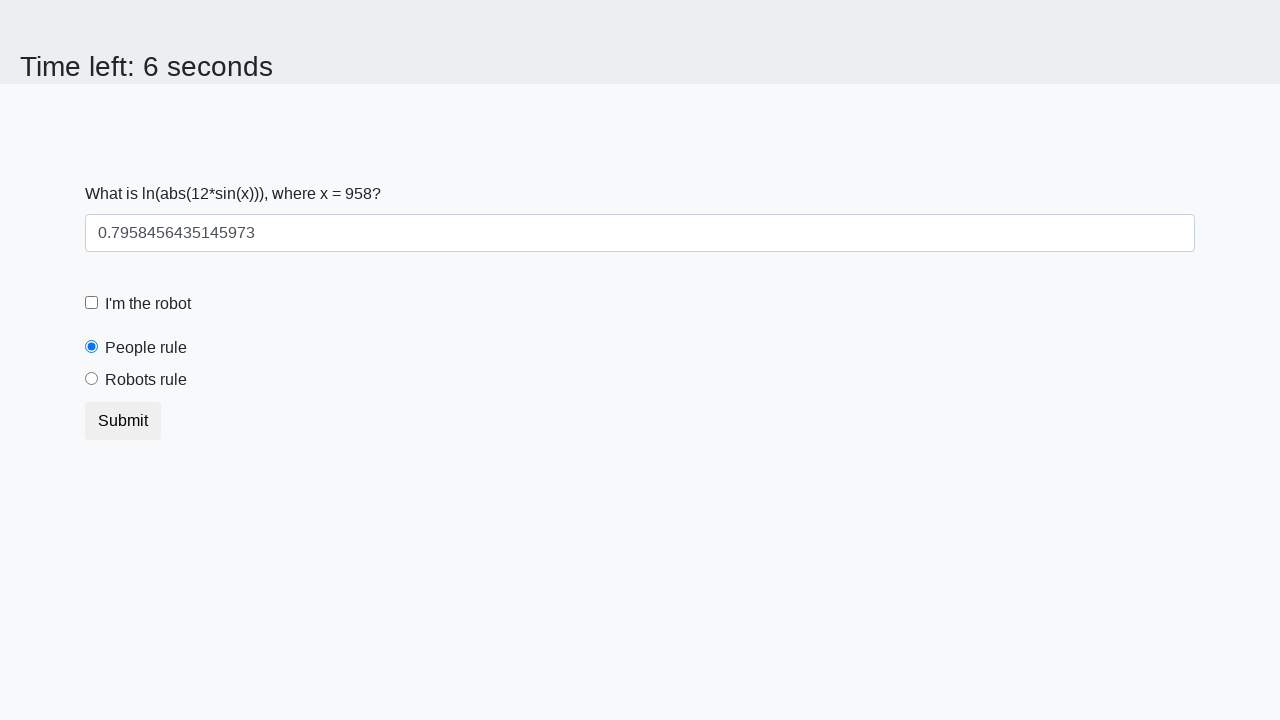

Clicked checkbox 'I'm the robot' at (92, 303) on input#robotCheckbox.form-check-input
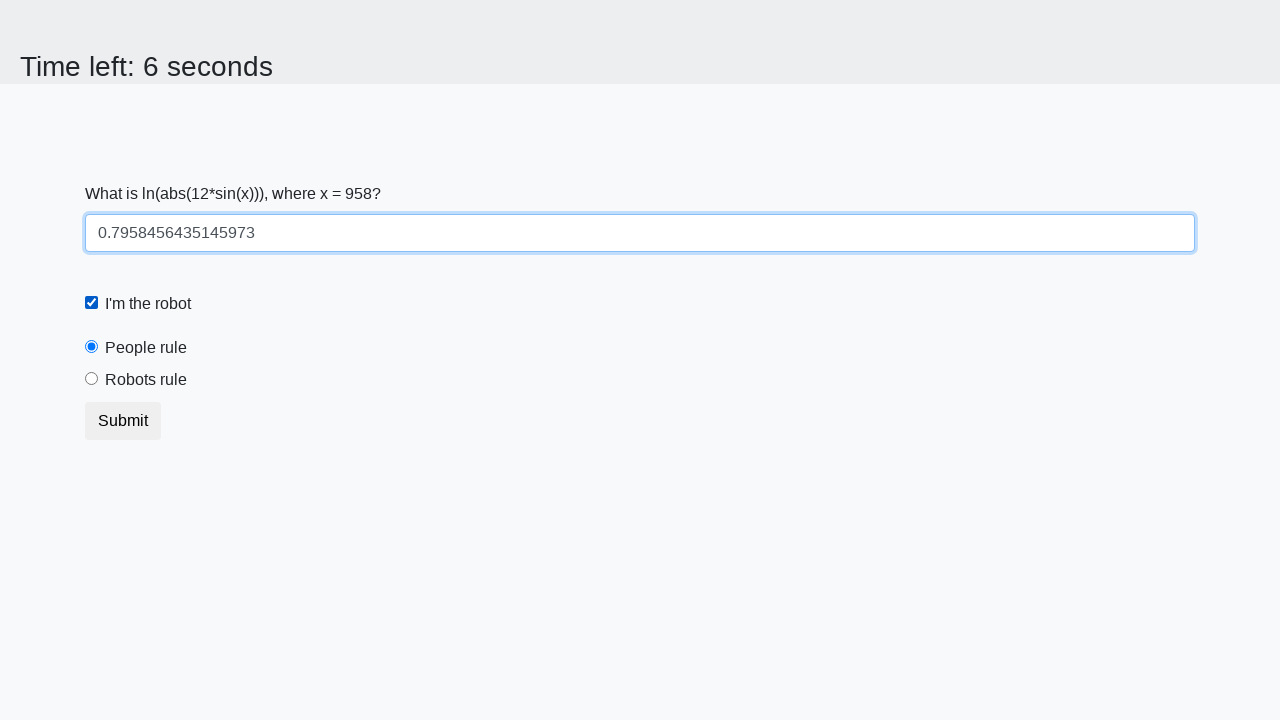

Clicked radio button 'Robots rule!' at (92, 379) on input#robotsRule.form-check-input
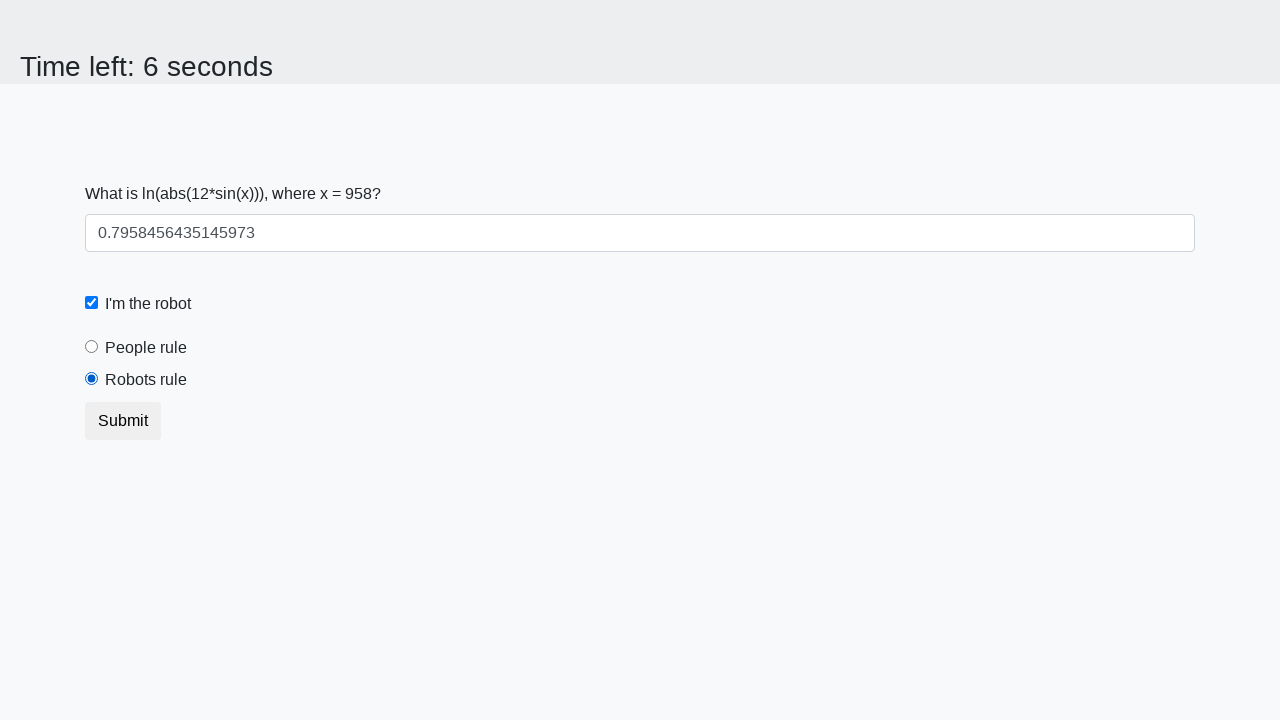

Clicked Submit button to submit form at (123, 421) on button.btn.btn-default
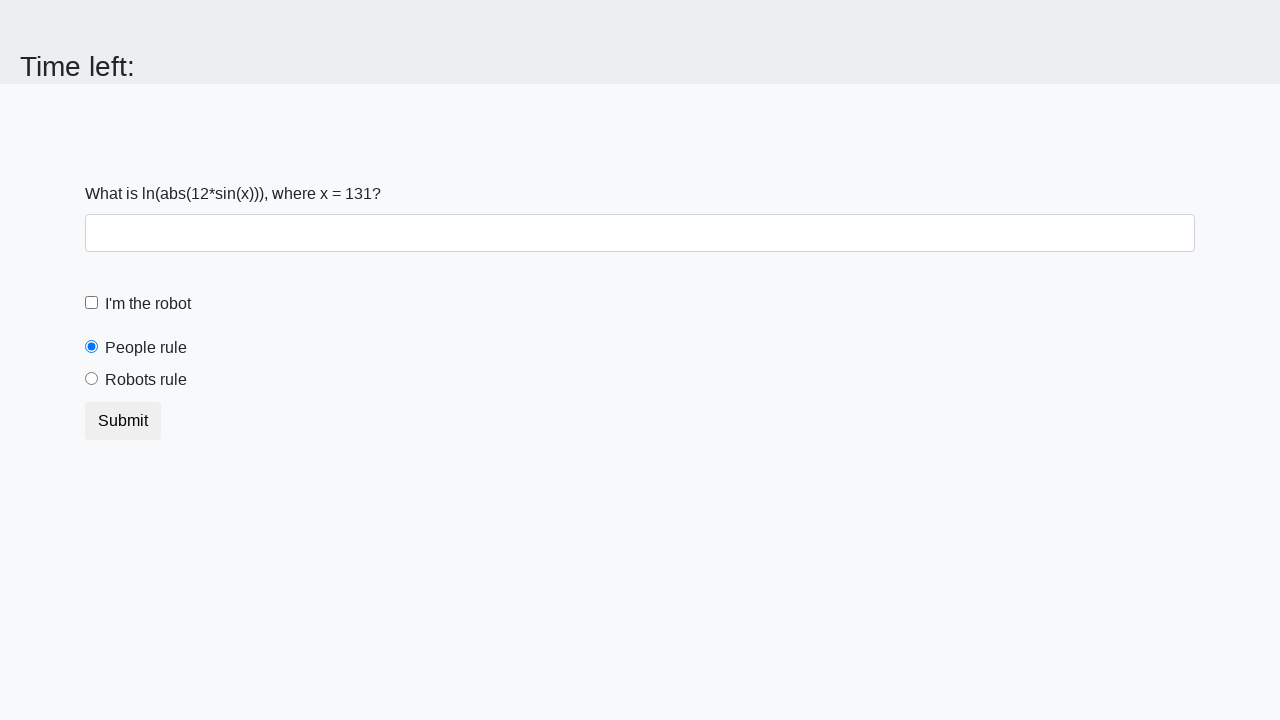

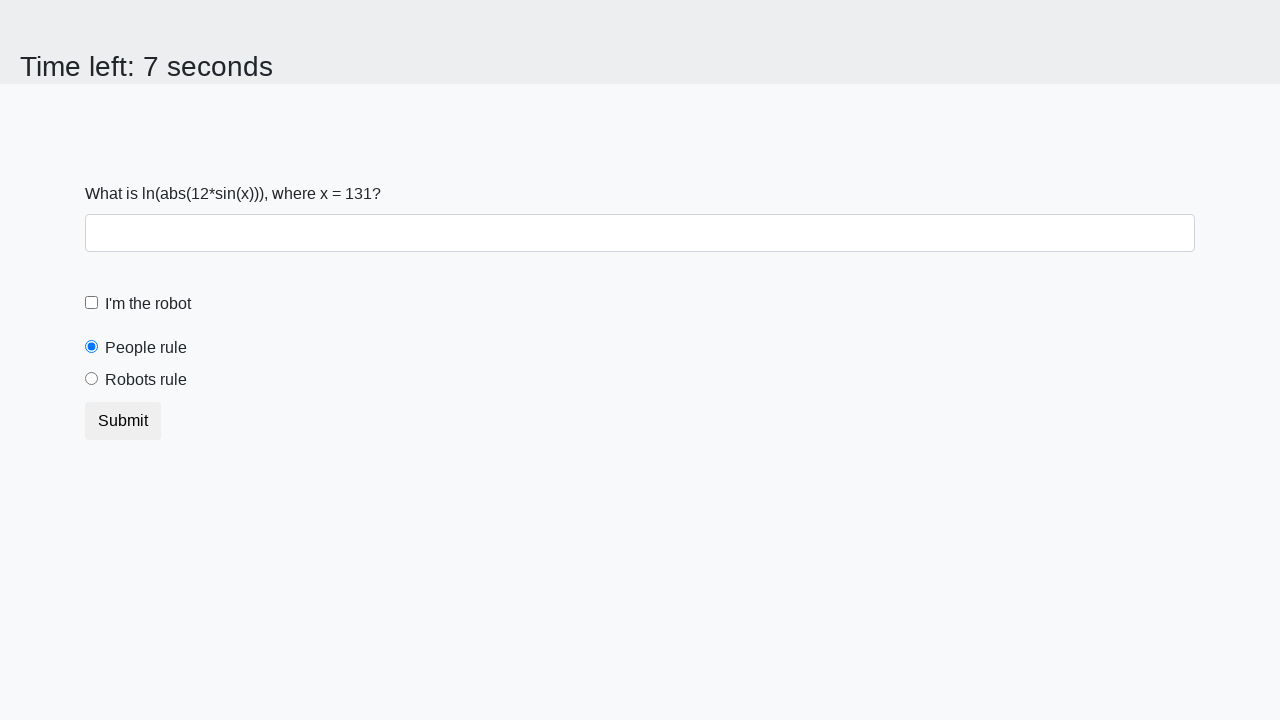